Tests the Starbucks Korea store locator by navigating through the regional search interface - clicking on local search, selecting a province (Jeollabuk-do), and then selecting "All" districts to display store results.

Starting URL: https://www.starbucks.co.kr/store/store_map.do

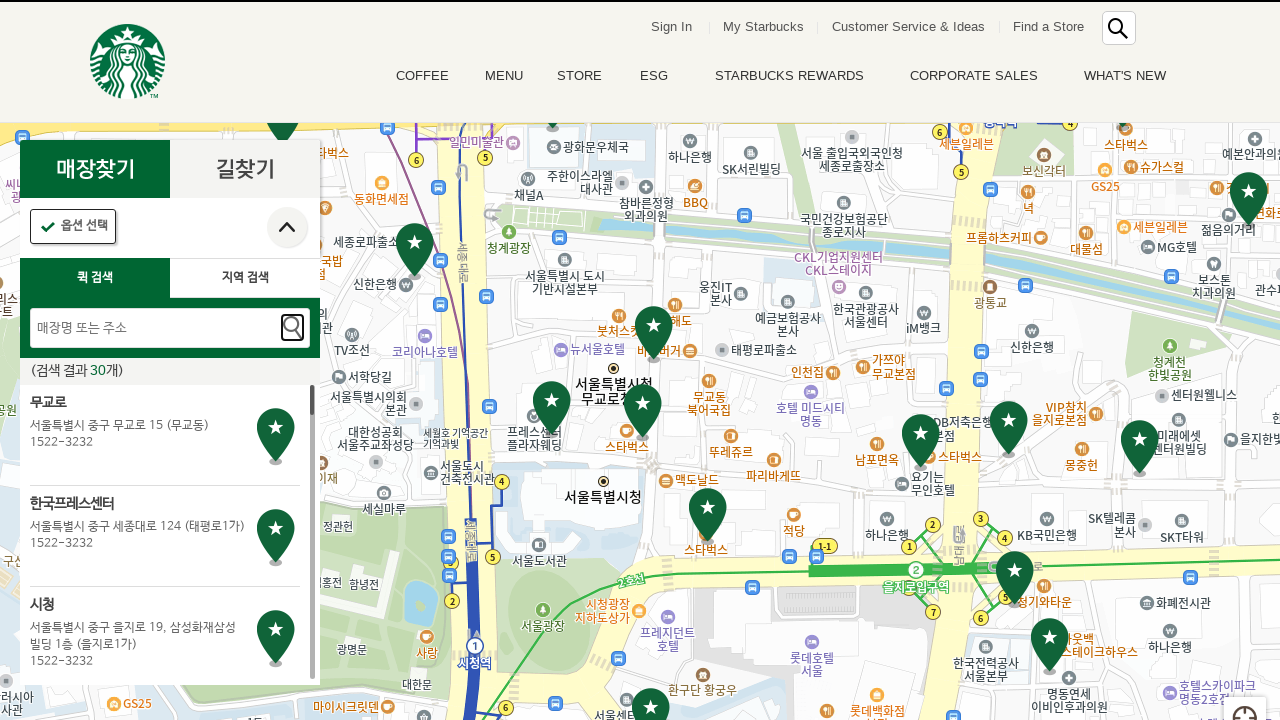

Waited for page to fully load (networkidle)
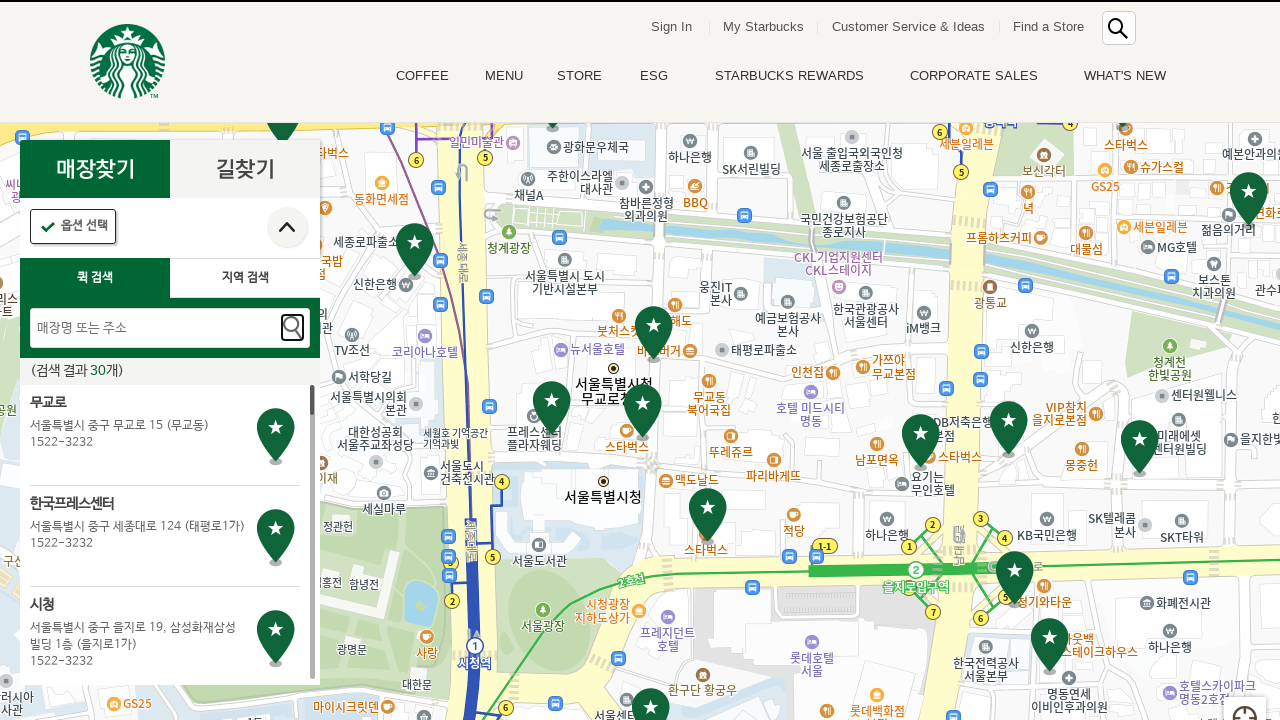

Clicked on Local Search tab at (245, 278) on #container > div > form > fieldset > div > section > article.find_store_cont > a
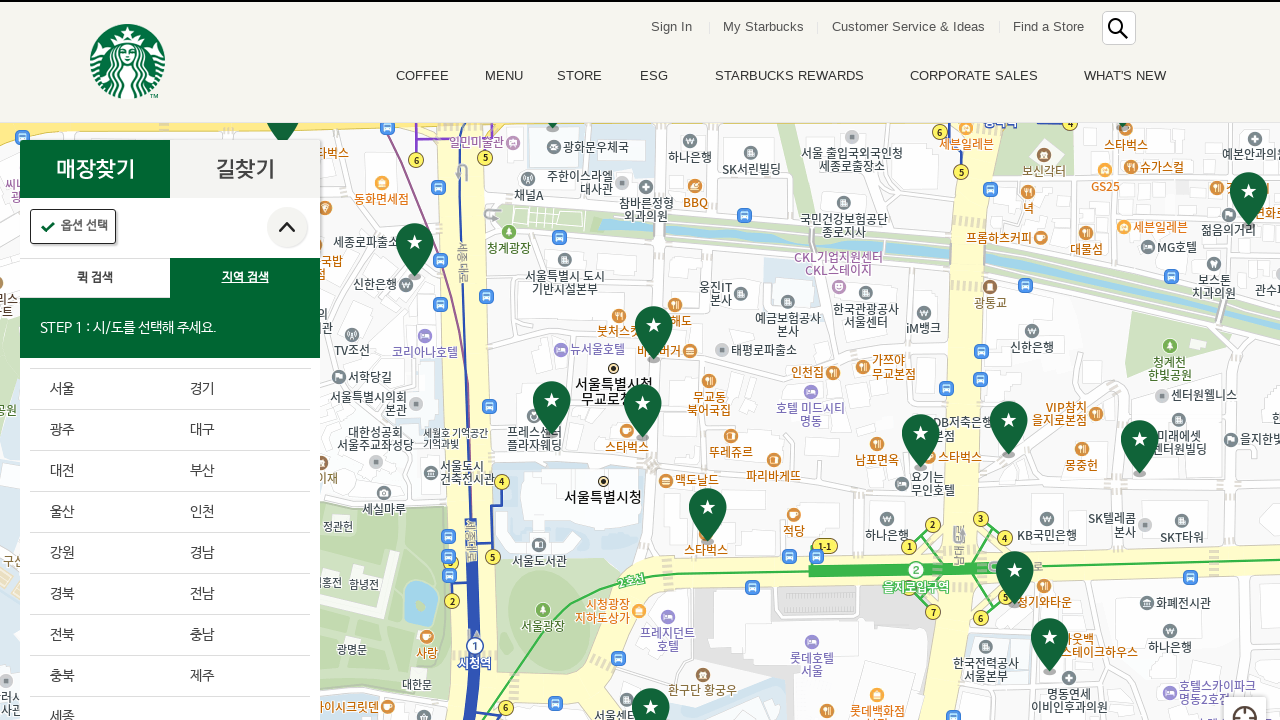

Waited 3 seconds for region selection interface to appear
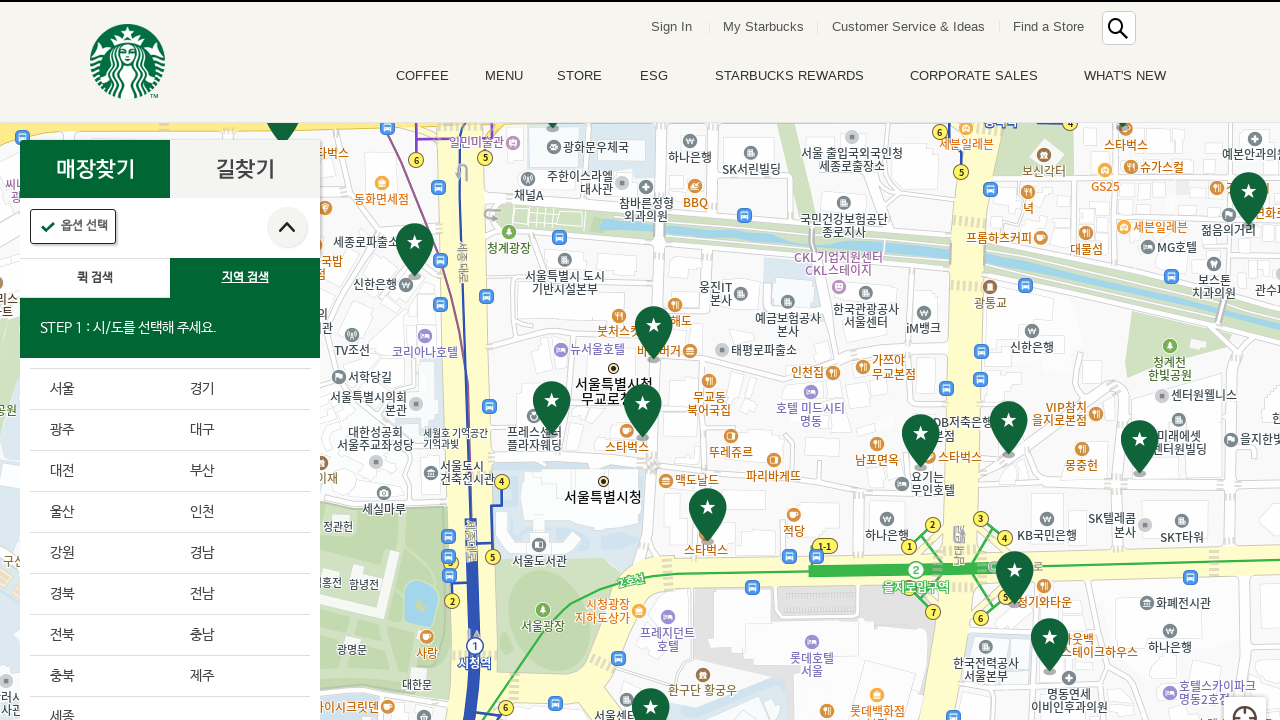

Selected Jeollabuk-do province (13th item) at (100, 636) on .loca_step1_cont .sido_arae_box li:nth-child(13)
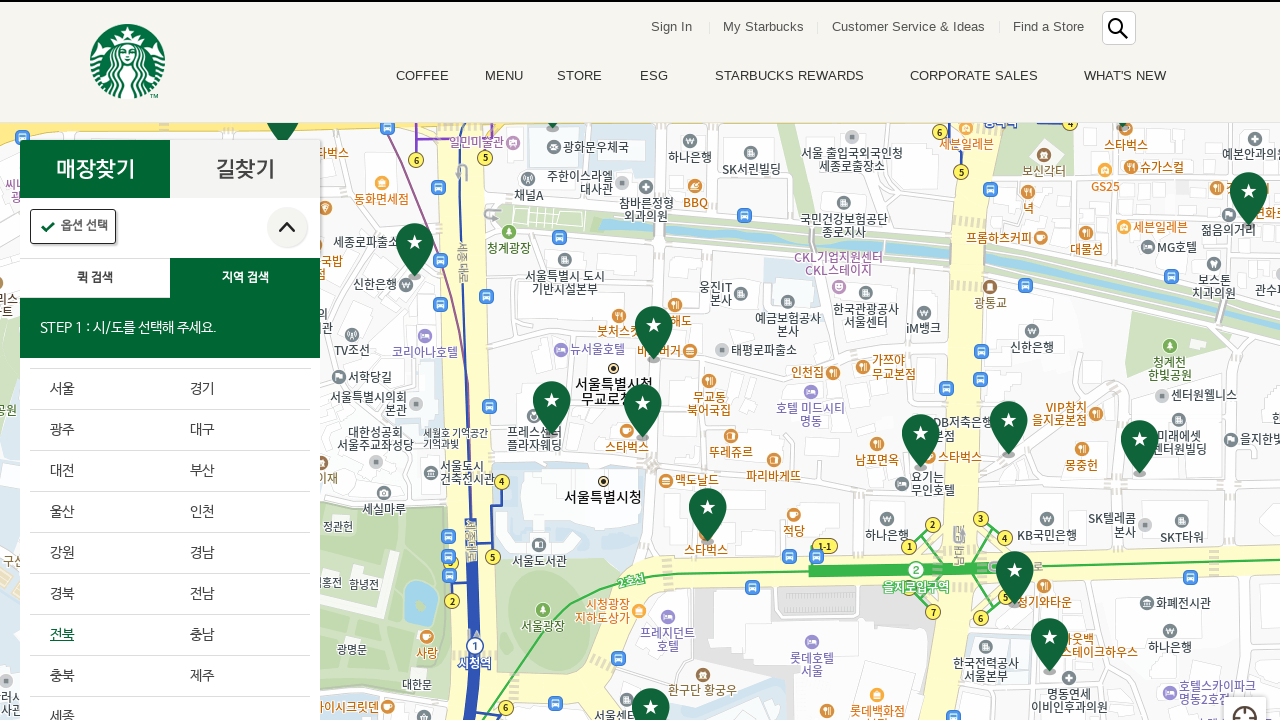

Waited 3 seconds for district options to load
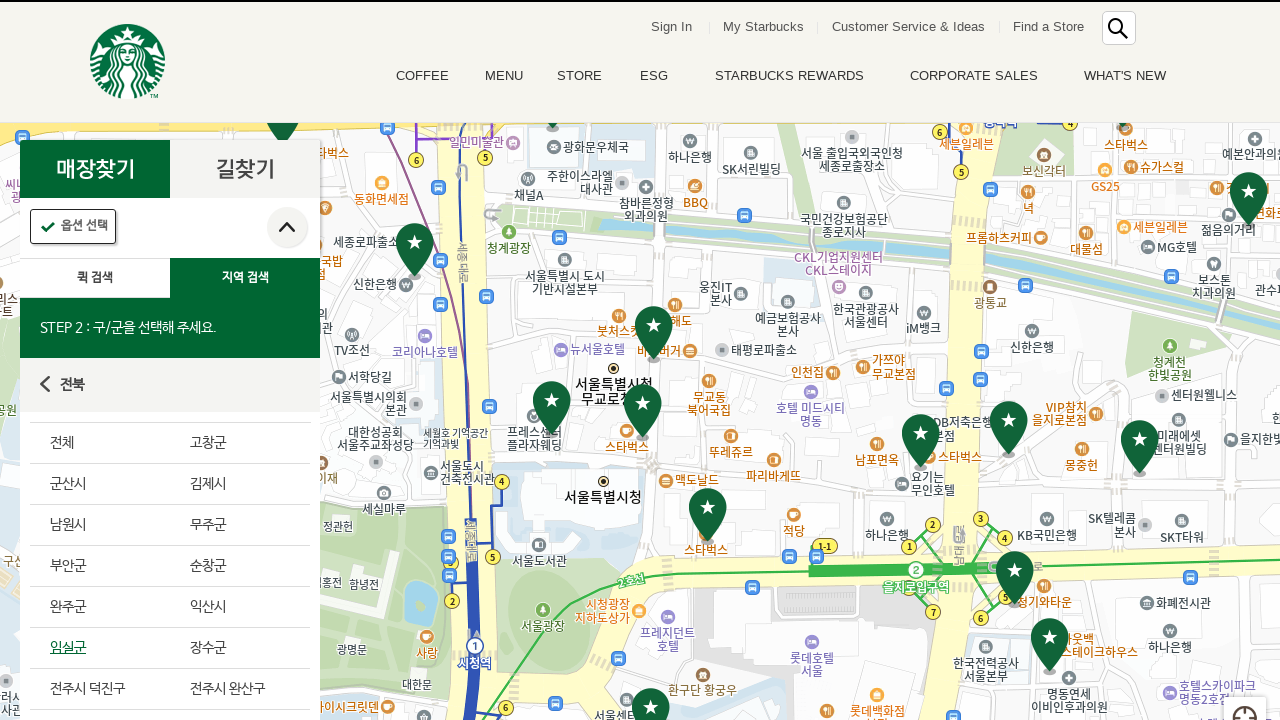

Clicked on All districts option at (100, 443) on #mCSB_2_container > ul > li:nth-child(1) > a
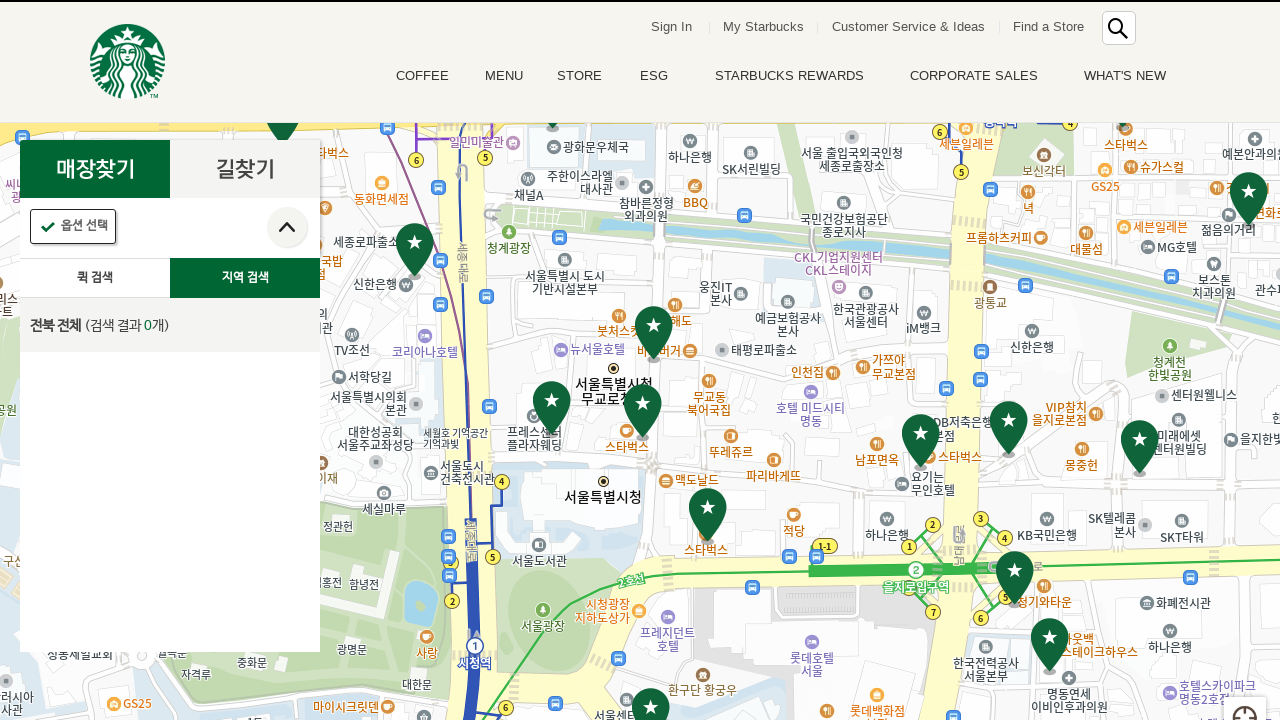

Store results loaded for Jeollabuk-do
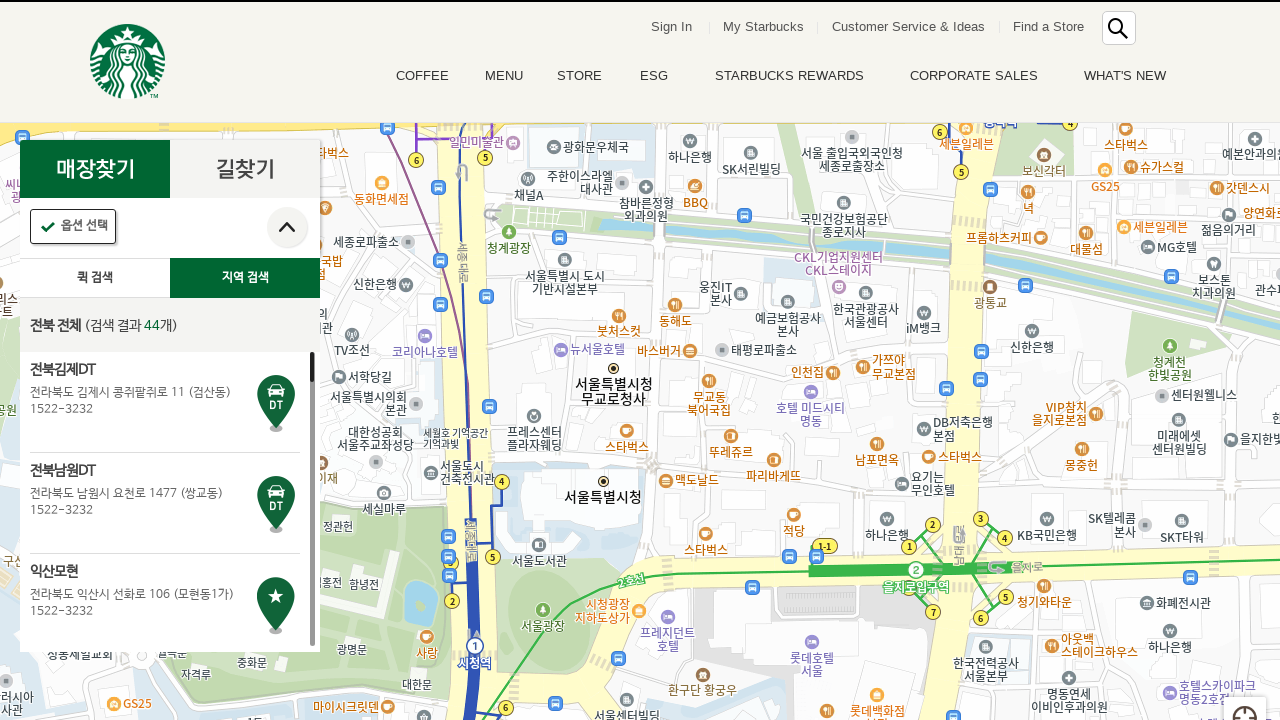

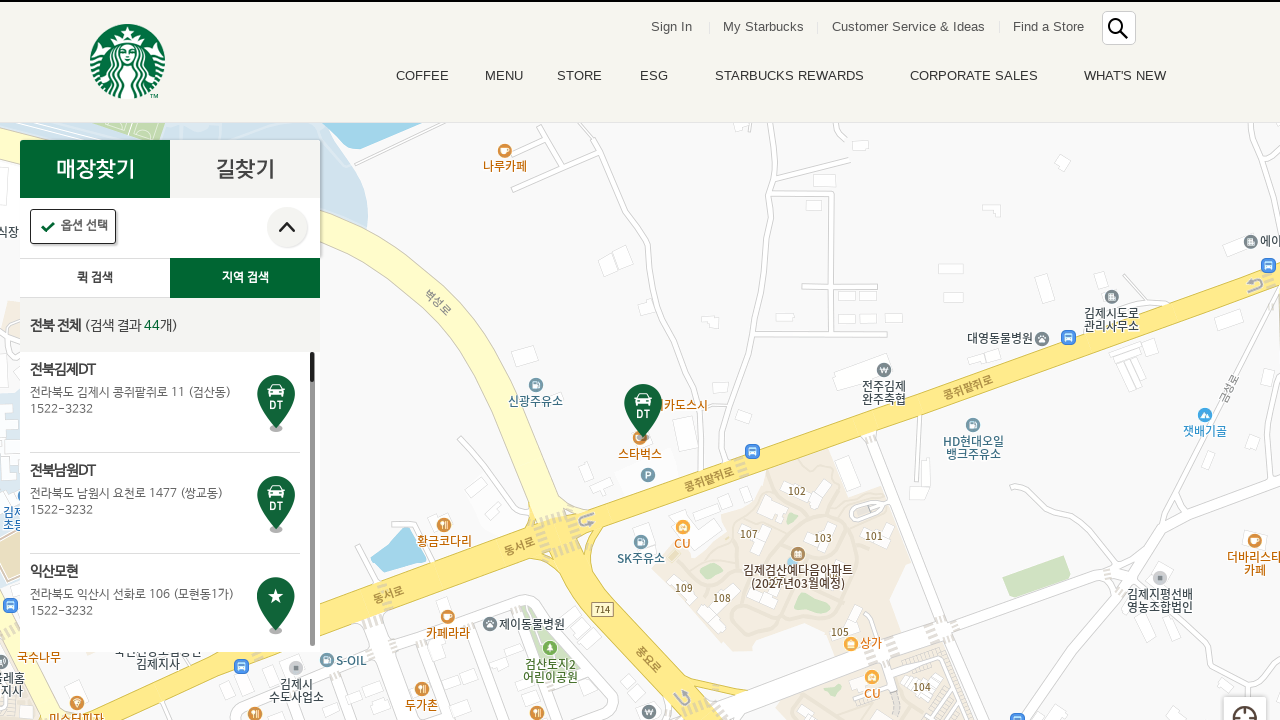